Tests scrolling down functionality on the homepage to verify the subscription section is visible at the bottom of the page

Starting URL: https://automationexercise.com

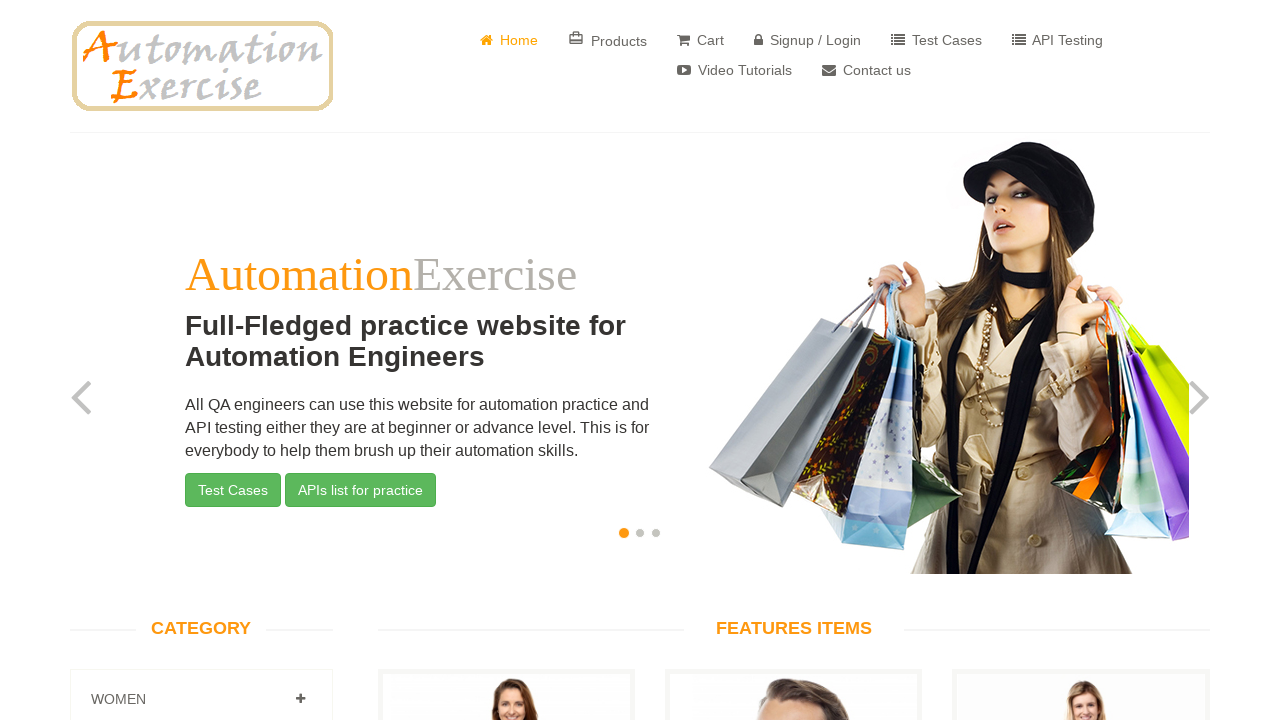

Homepage loaded - home icon selector confirmed
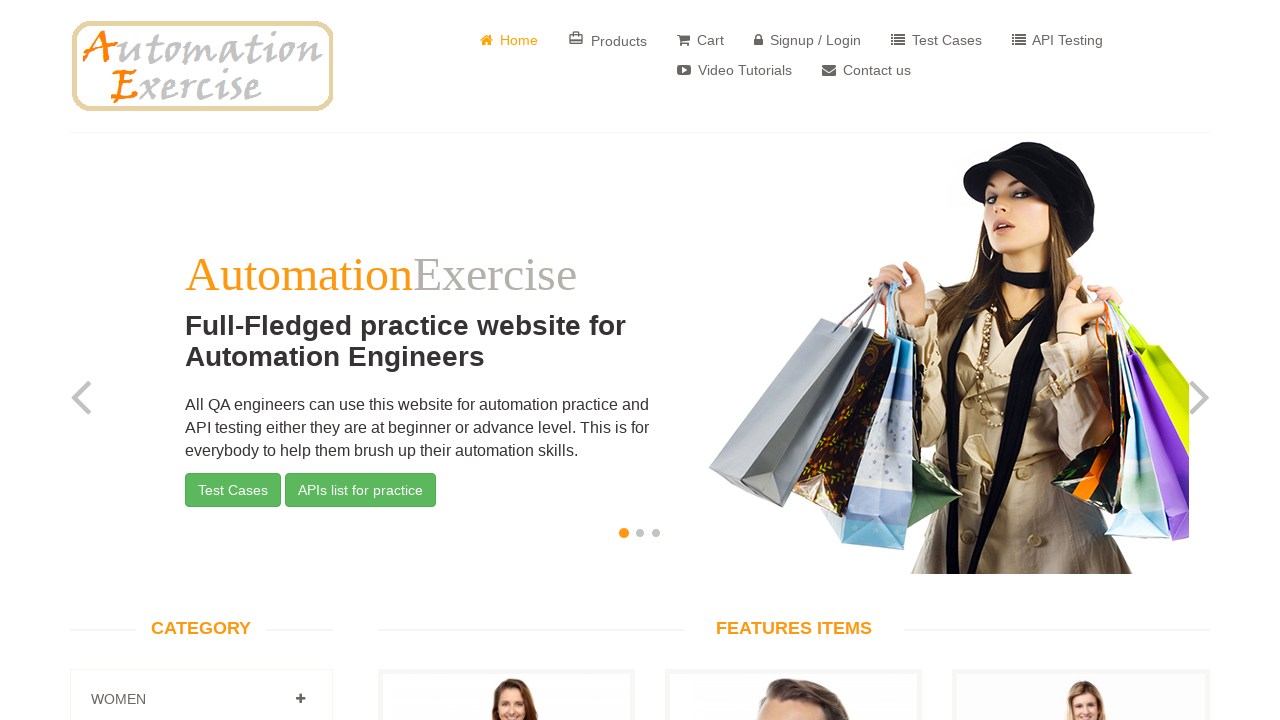

Scrolled down 60000 pixels to reach bottom of page
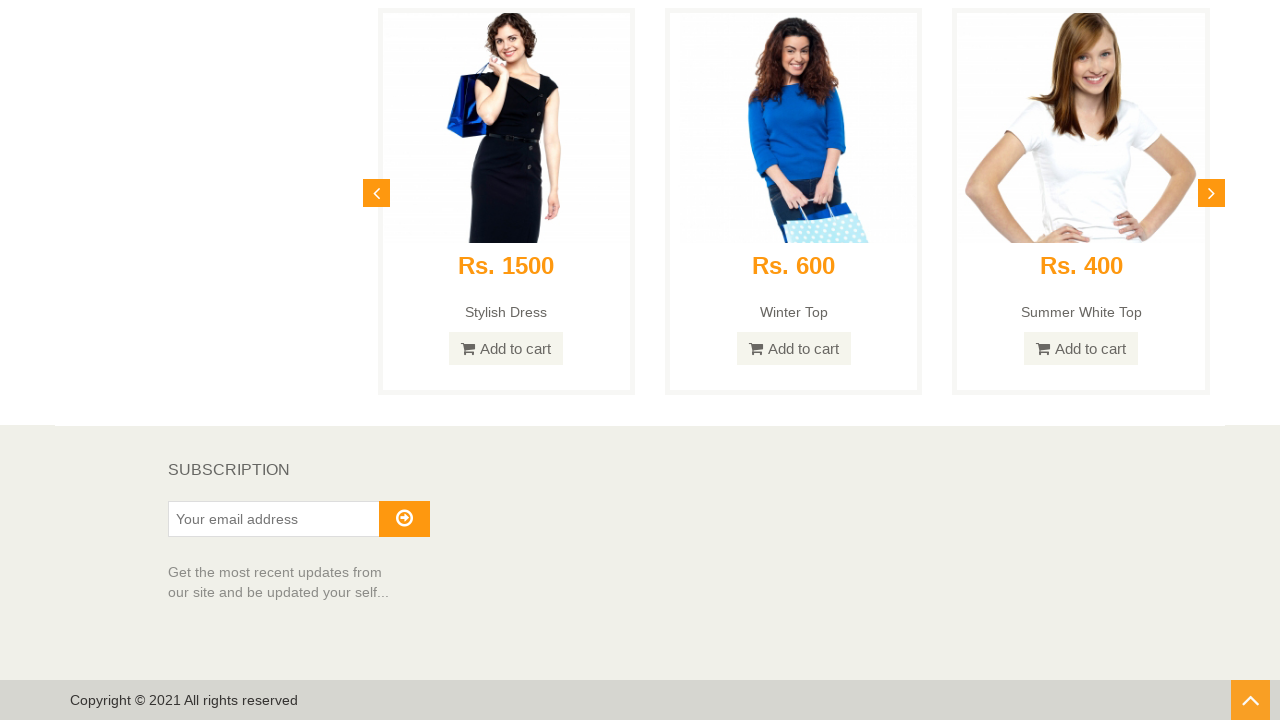

Subscription section became visible
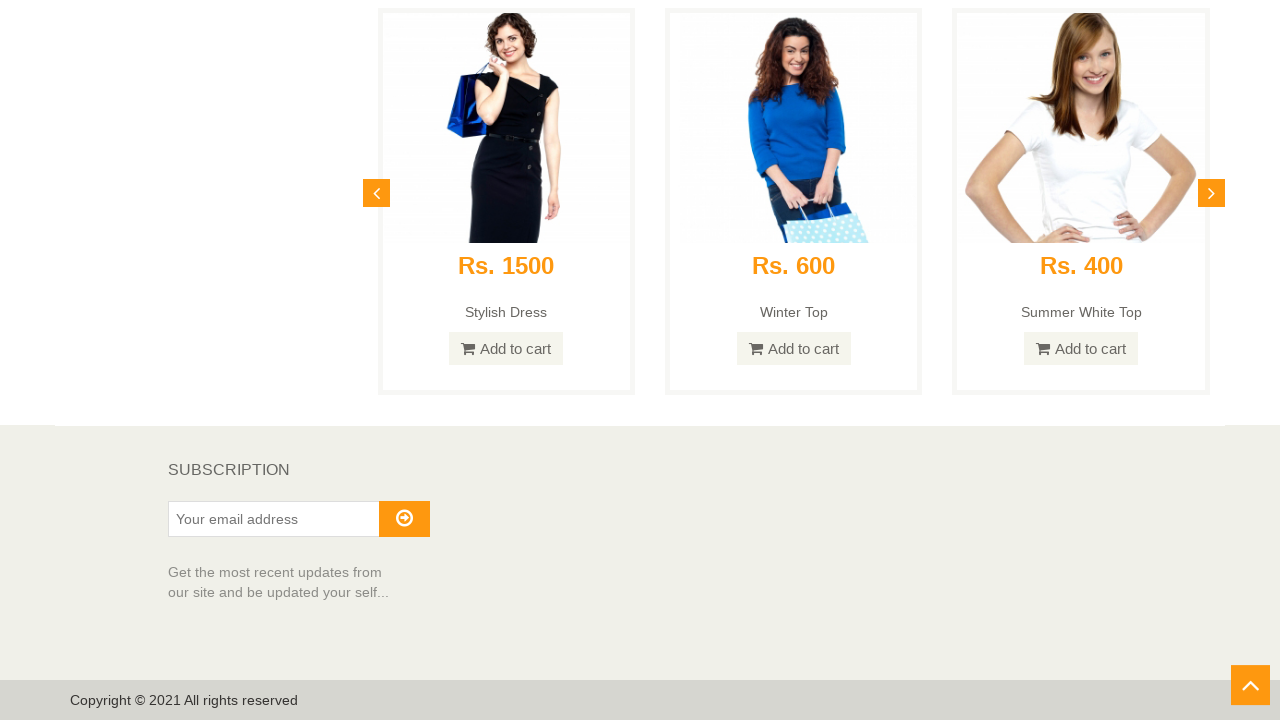

Located subscription h2 element
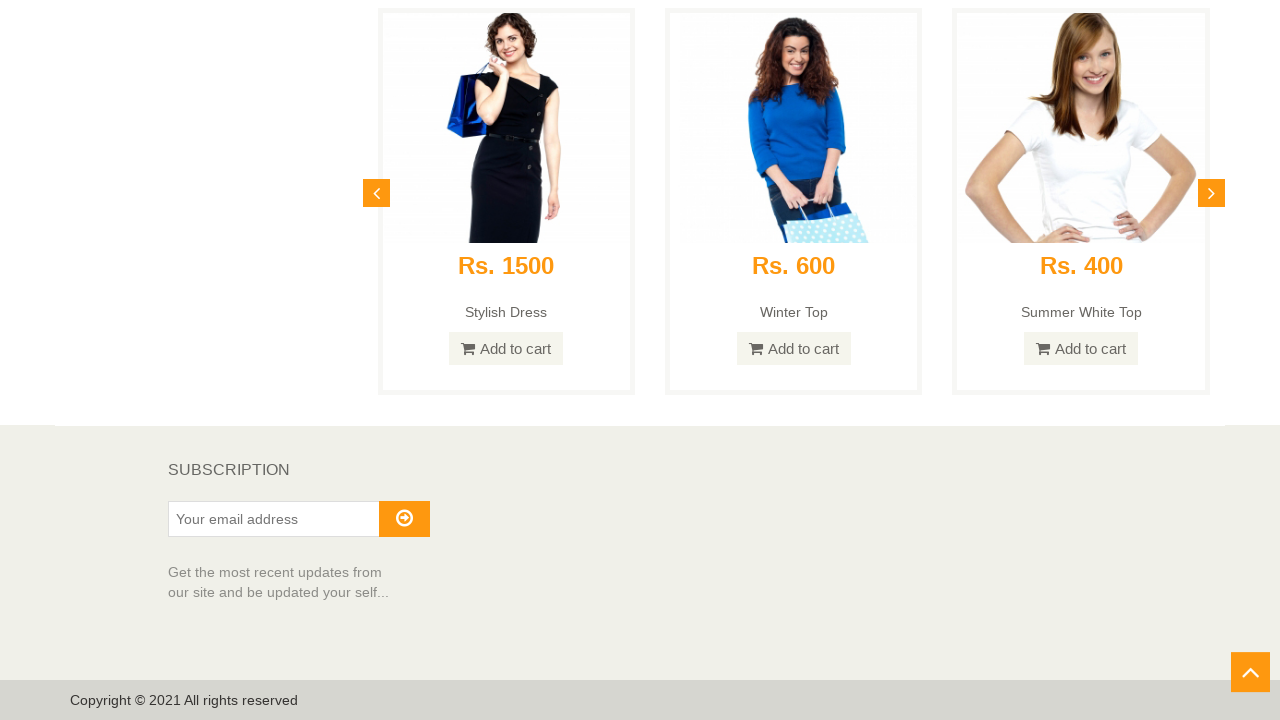

Scrolled subscription element into view if needed
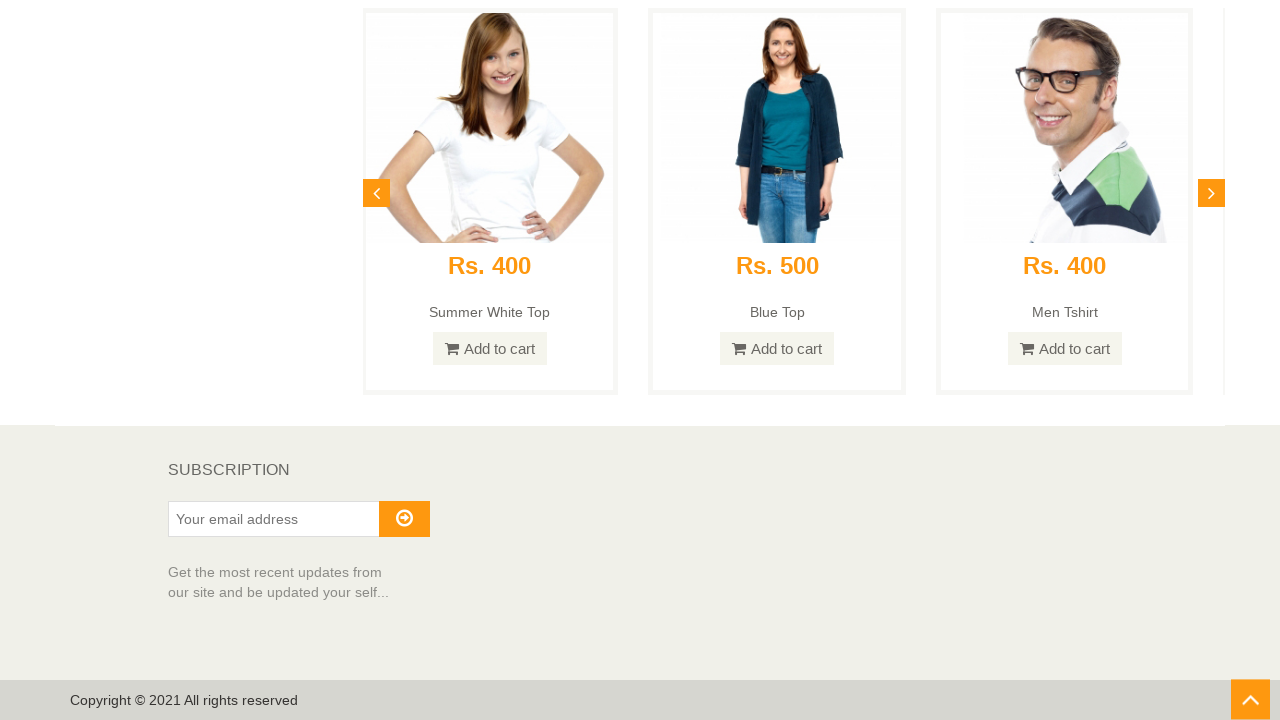

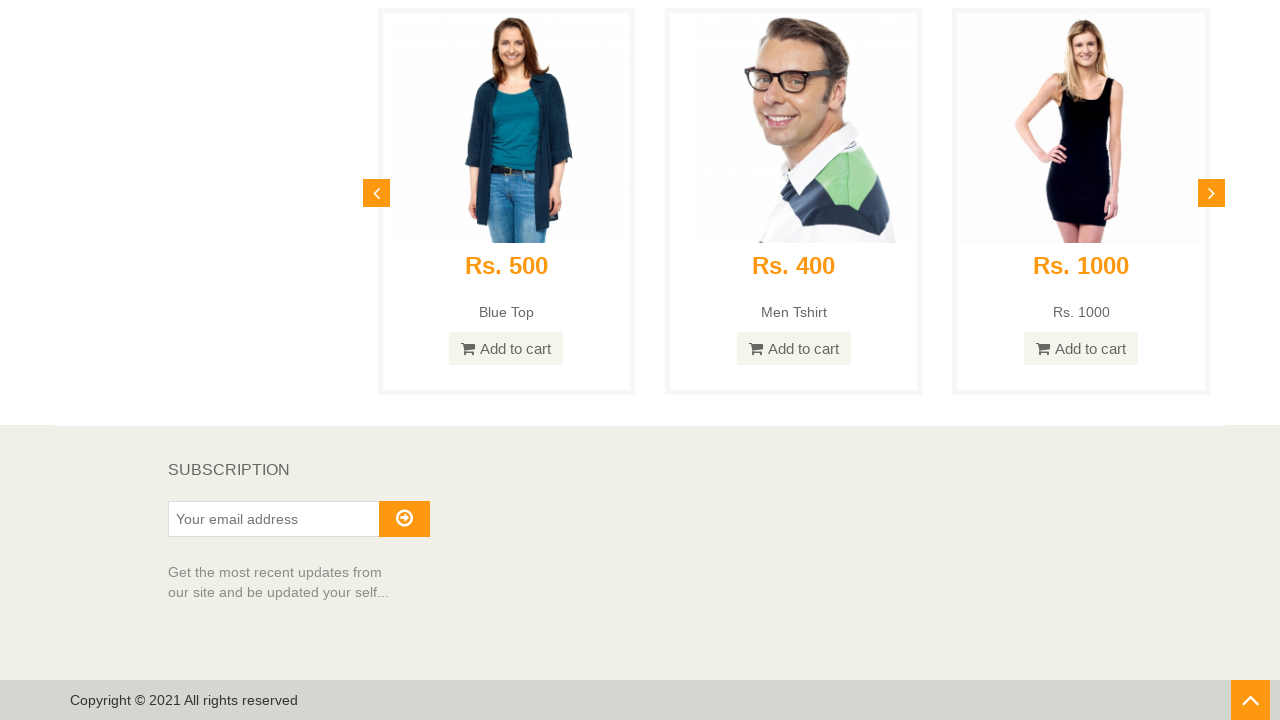